Tests right-click context menu interaction on the Downloads link at selenium.dev website, then uses keyboard navigation (Page Down and Enter) to interact with the context menu.

Starting URL: https://www.selenium.dev/

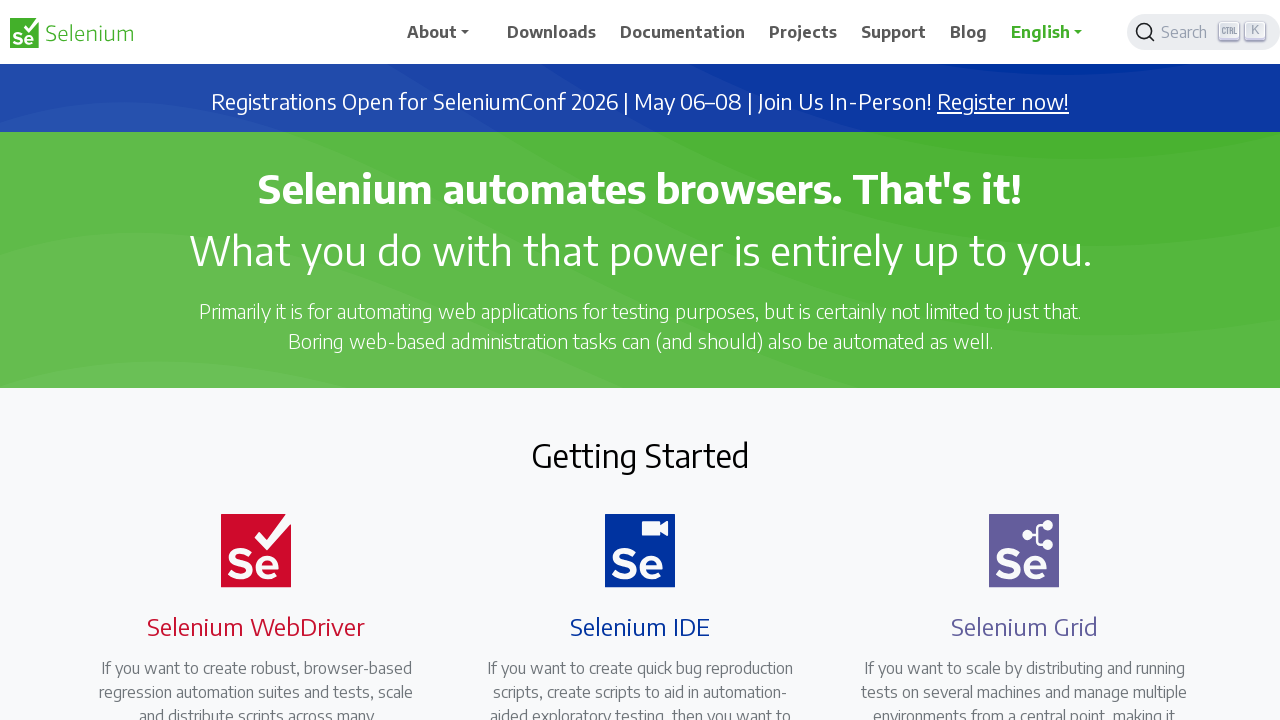

Downloads link is visible on the page
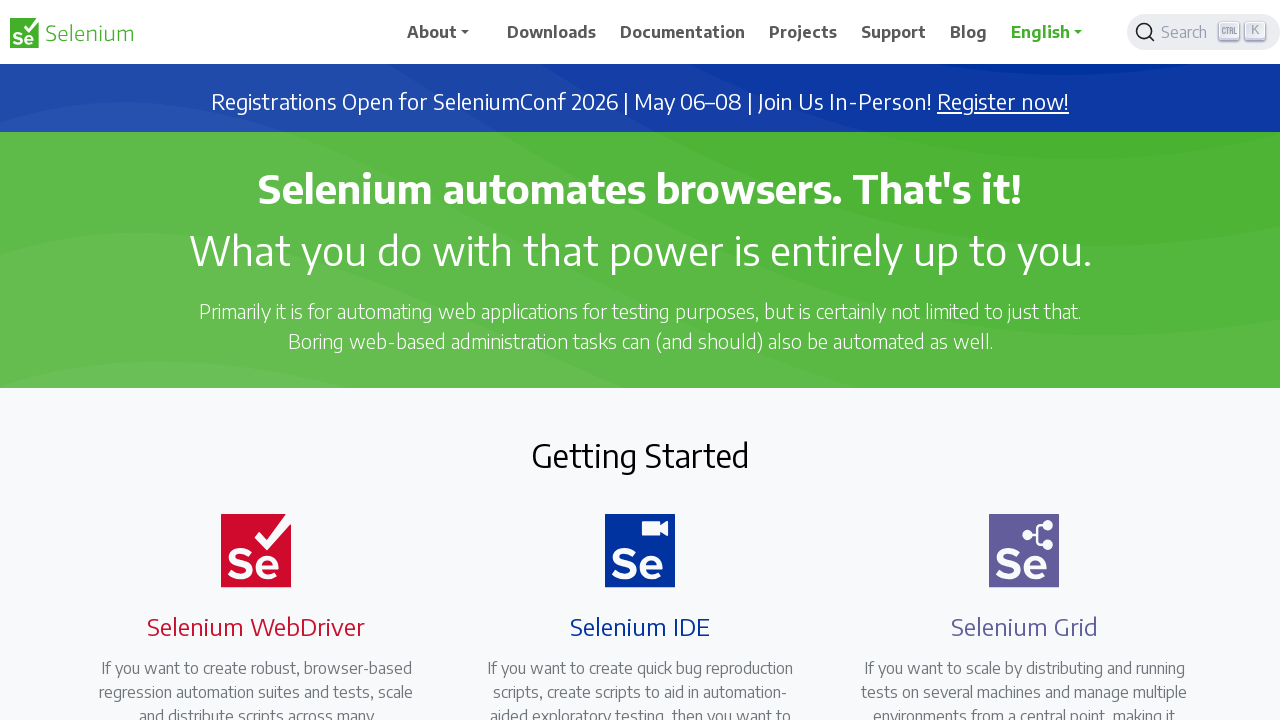

Right-clicked on the Downloads link to open context menu at (552, 32) on xpath=//span[text()='Downloads']
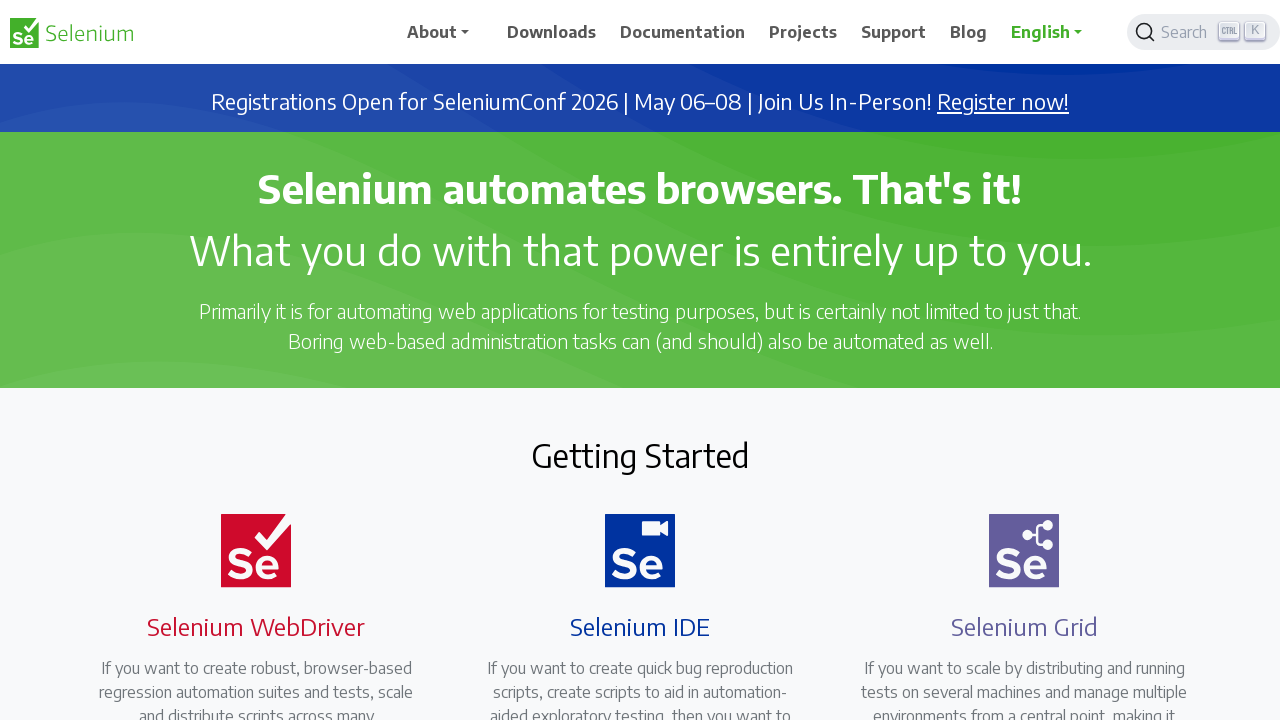

Waited for context menu to appear
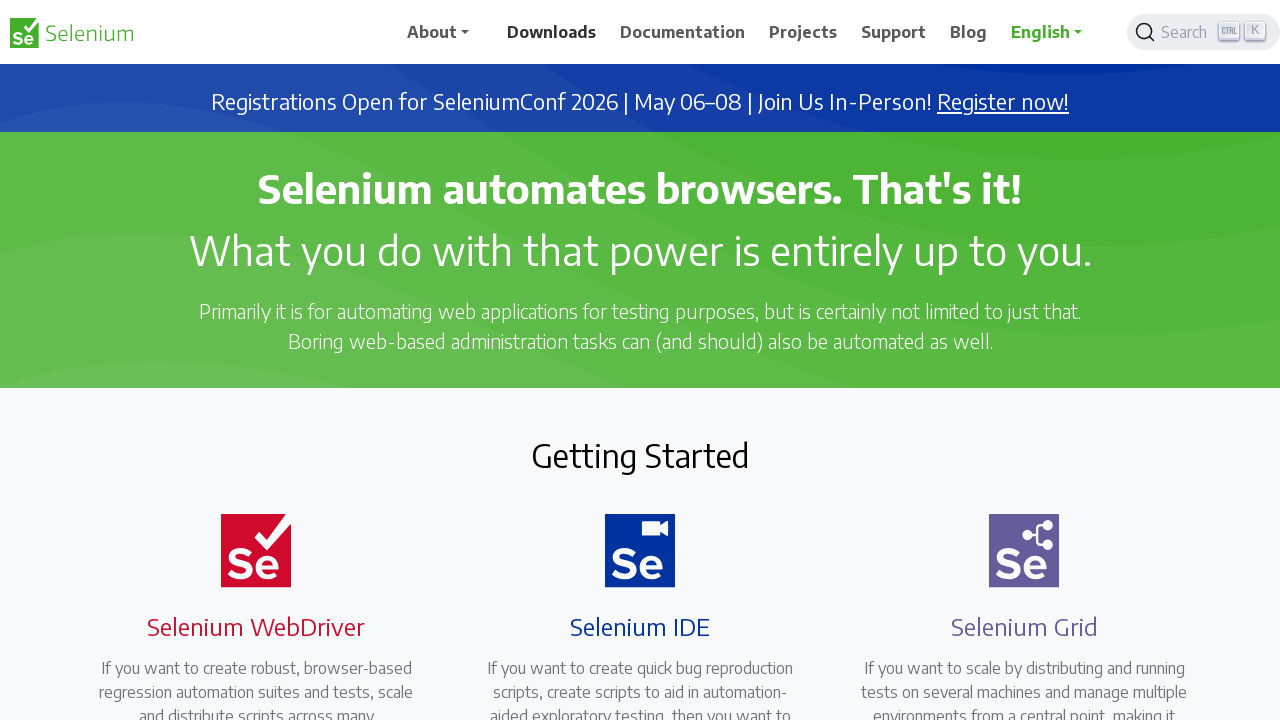

Pressed Page Down 1 times to navigate context menu
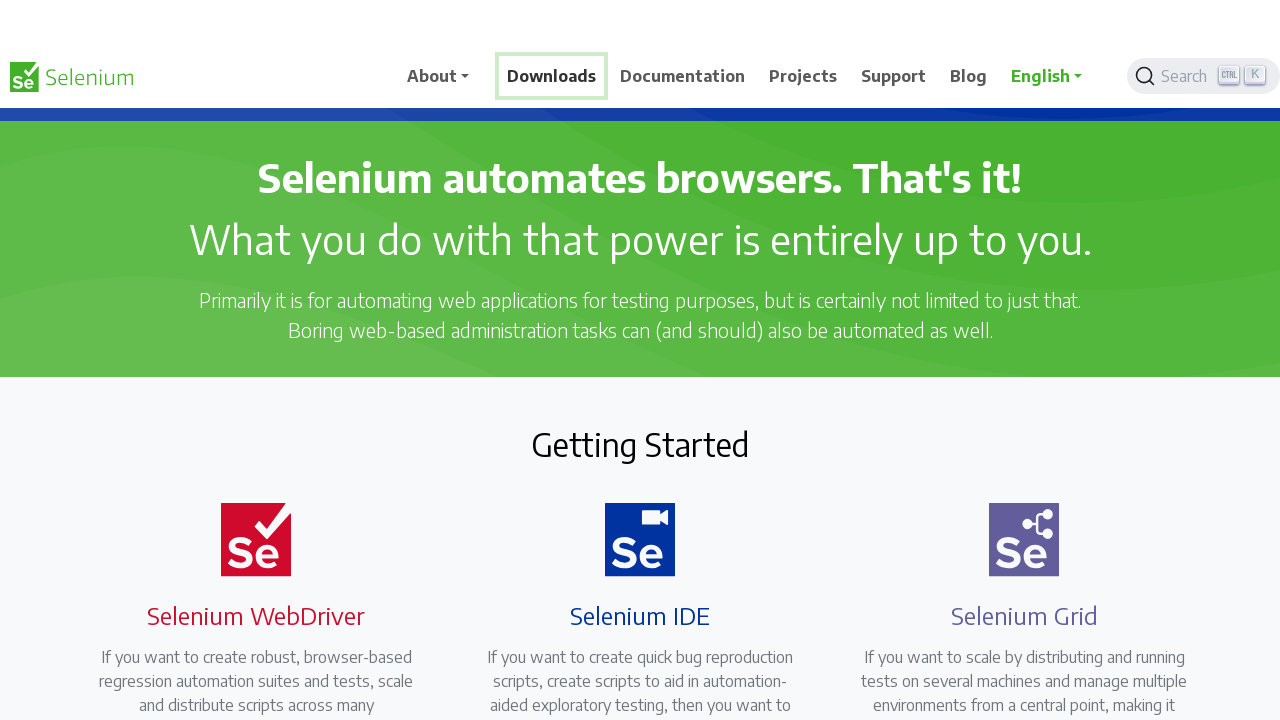

Pressed Page Down 2 times to navigate context menu
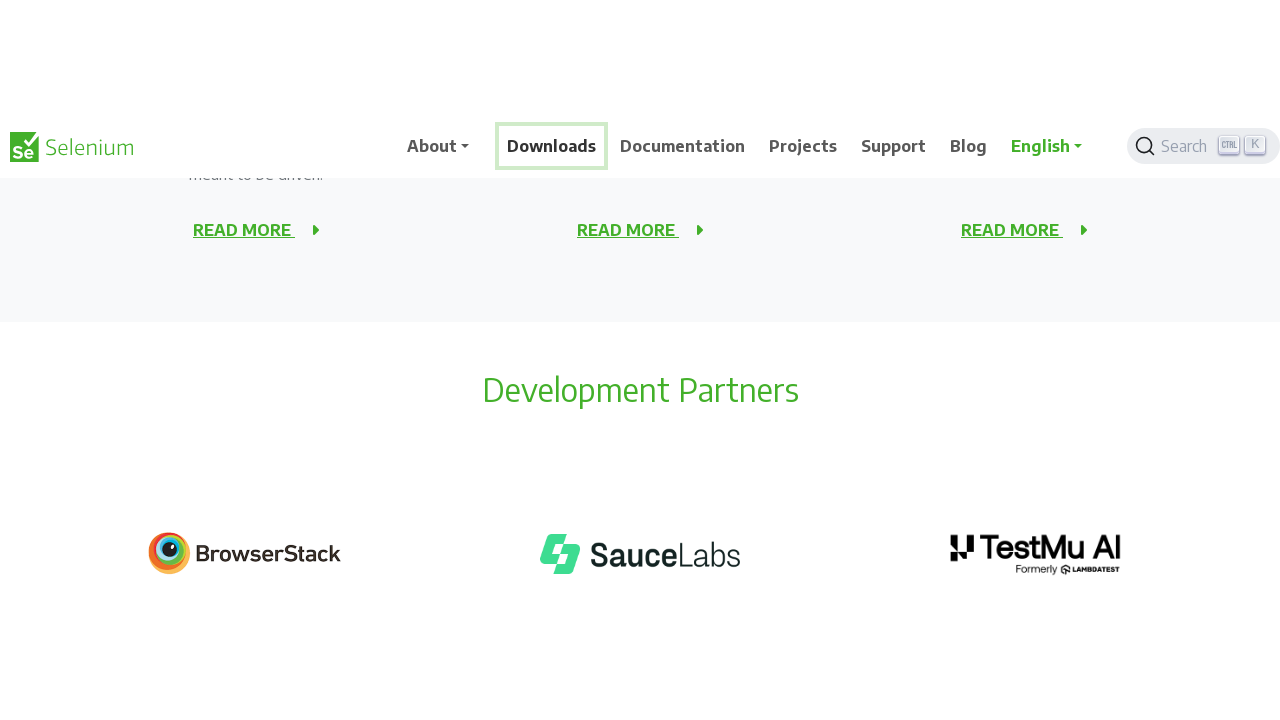

Pressed Page Down 3 times to navigate context menu
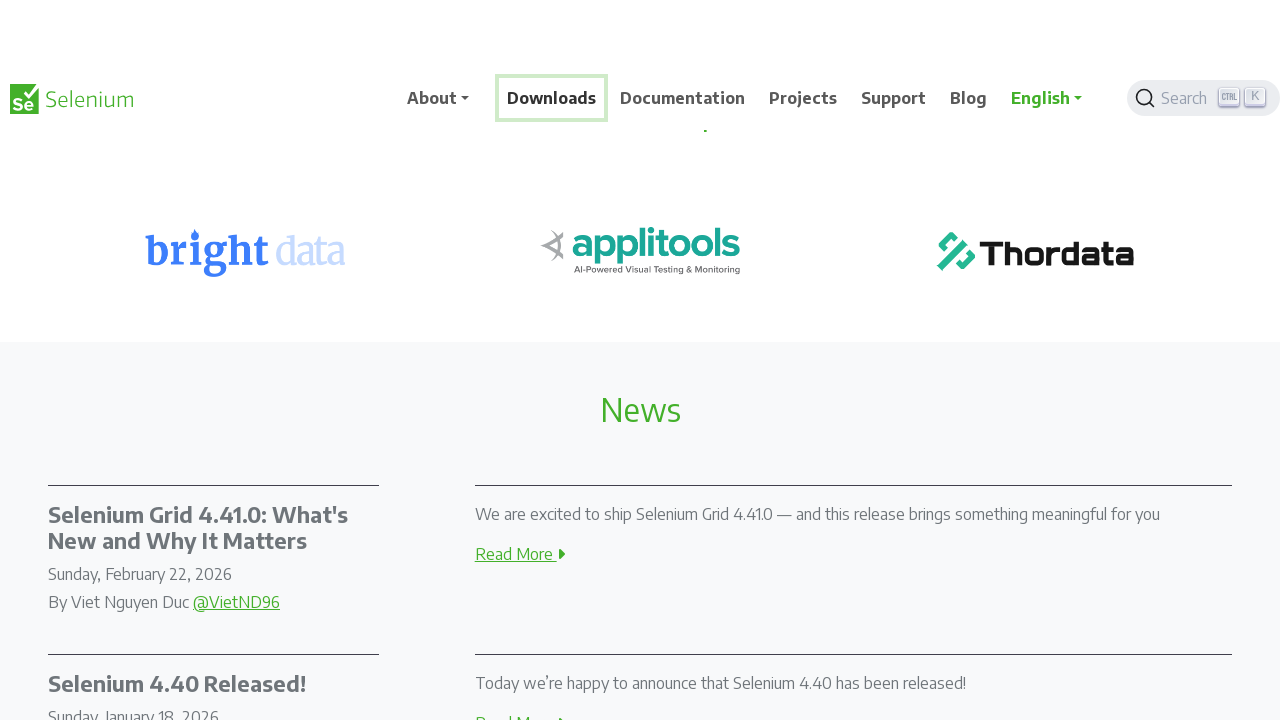

Pressed Page Down 4 times to navigate context menu
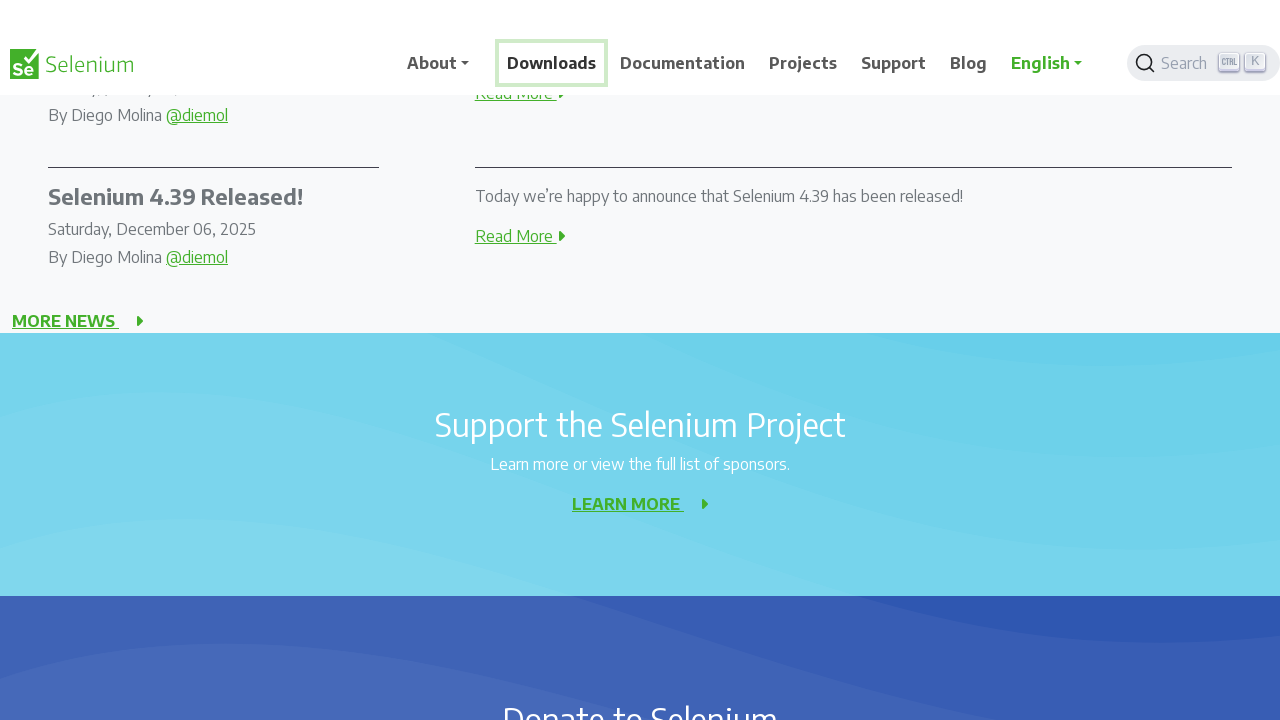

Pressed Page Down 5 times to navigate context menu
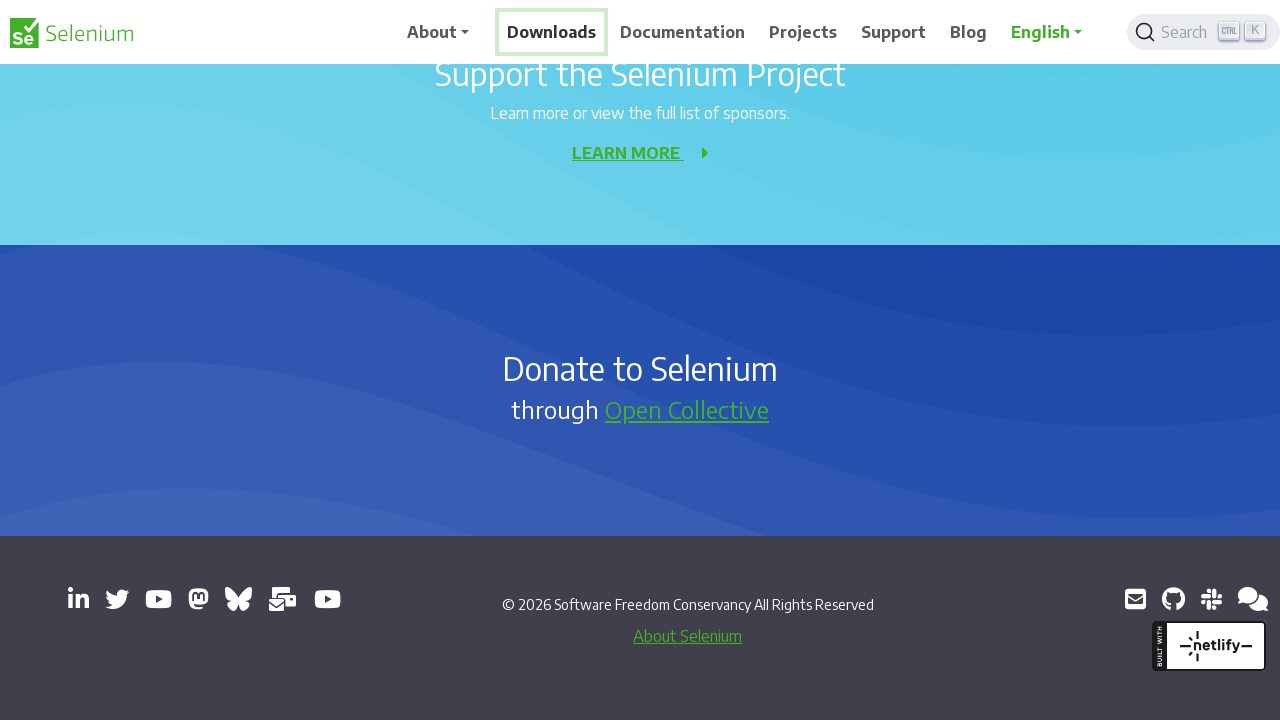

Pressed Page Down 6 times to navigate context menu
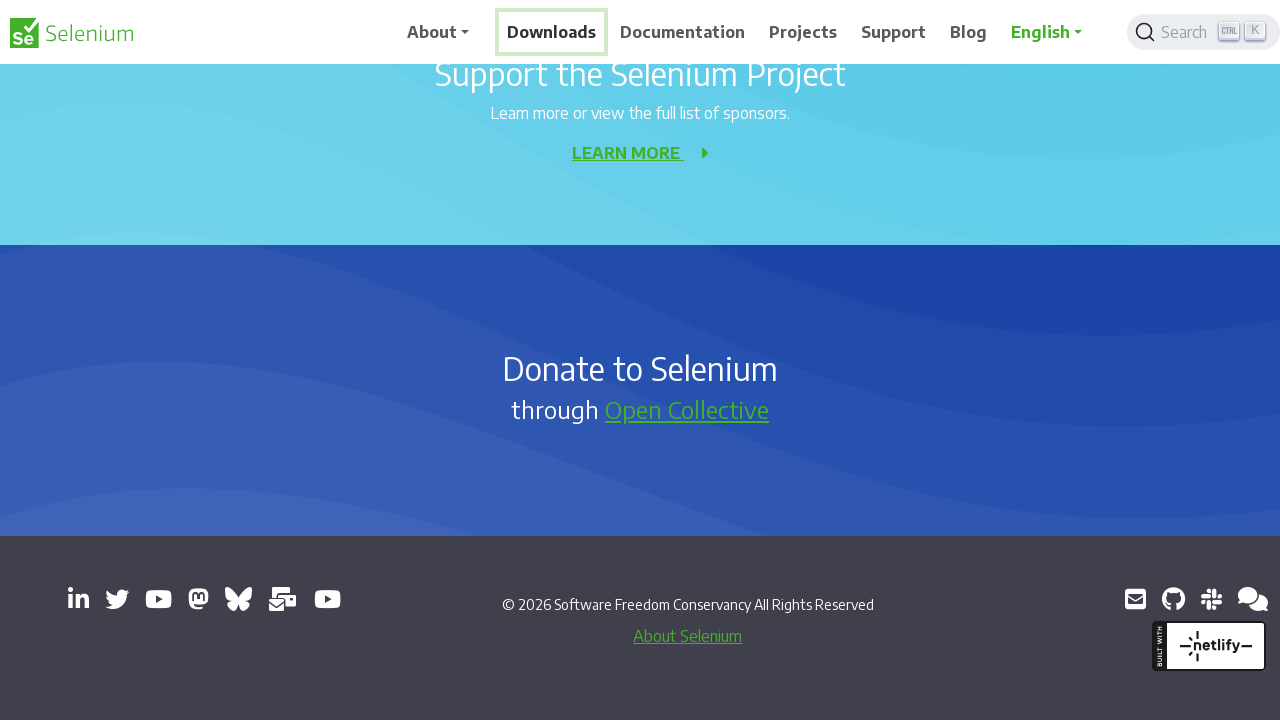

Pressed Page Down 7 times to navigate context menu
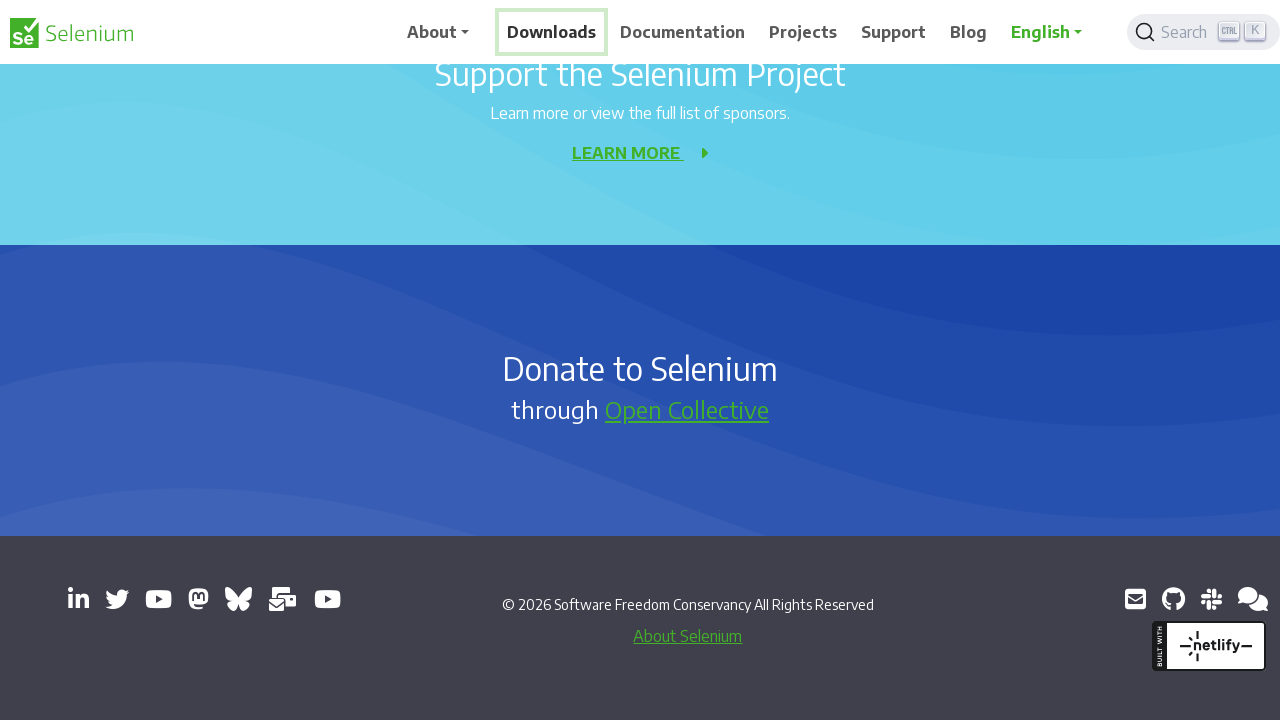

Pressed Enter to select the highlighted context menu item
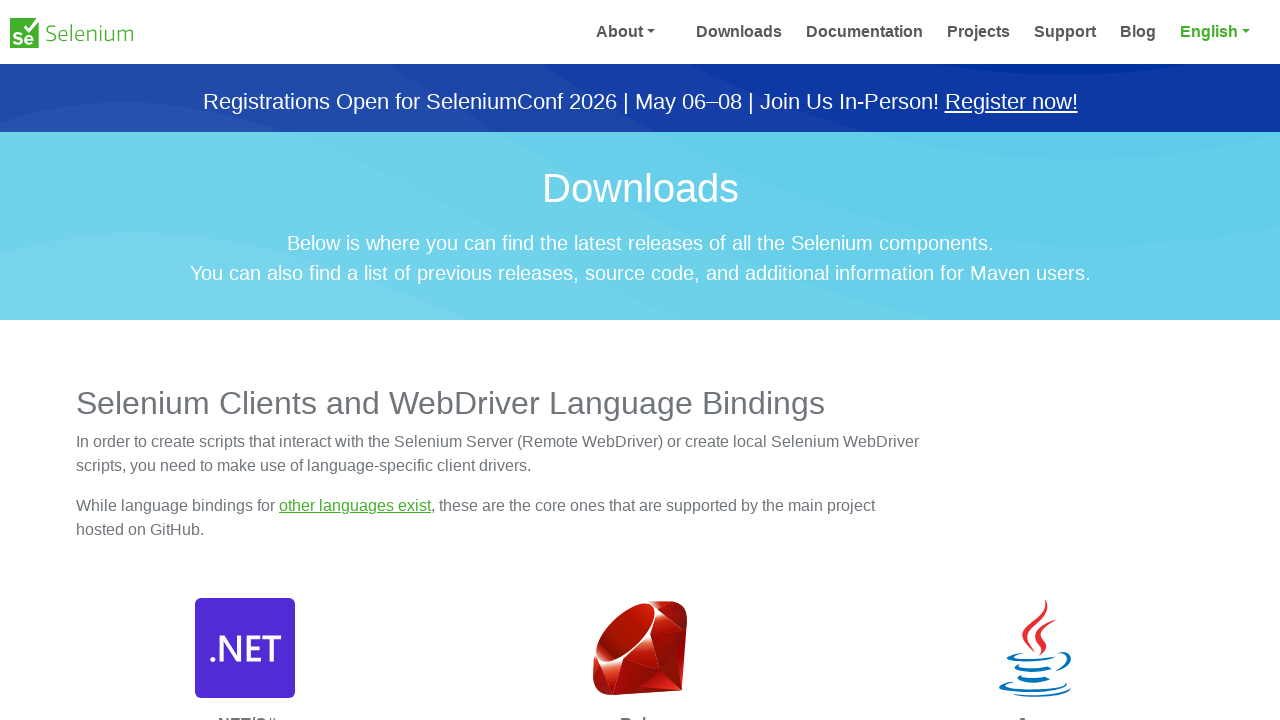

Waited for navigation or action to complete after context menu selection
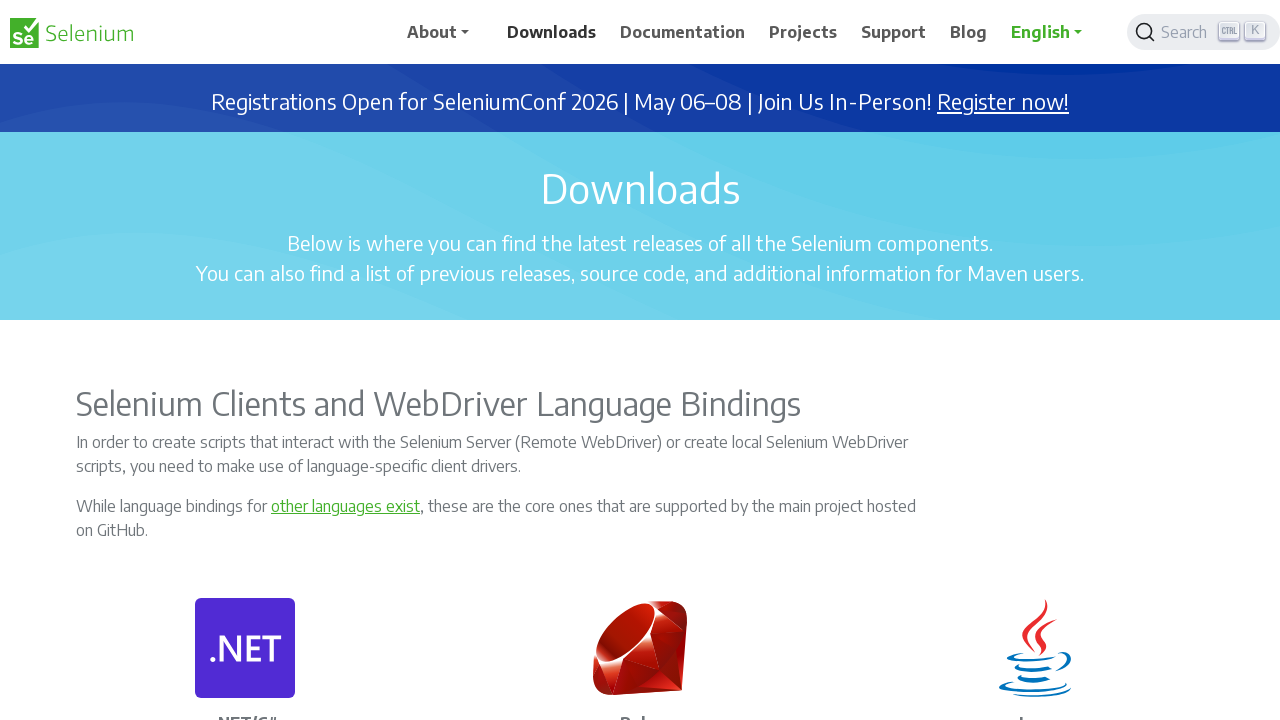

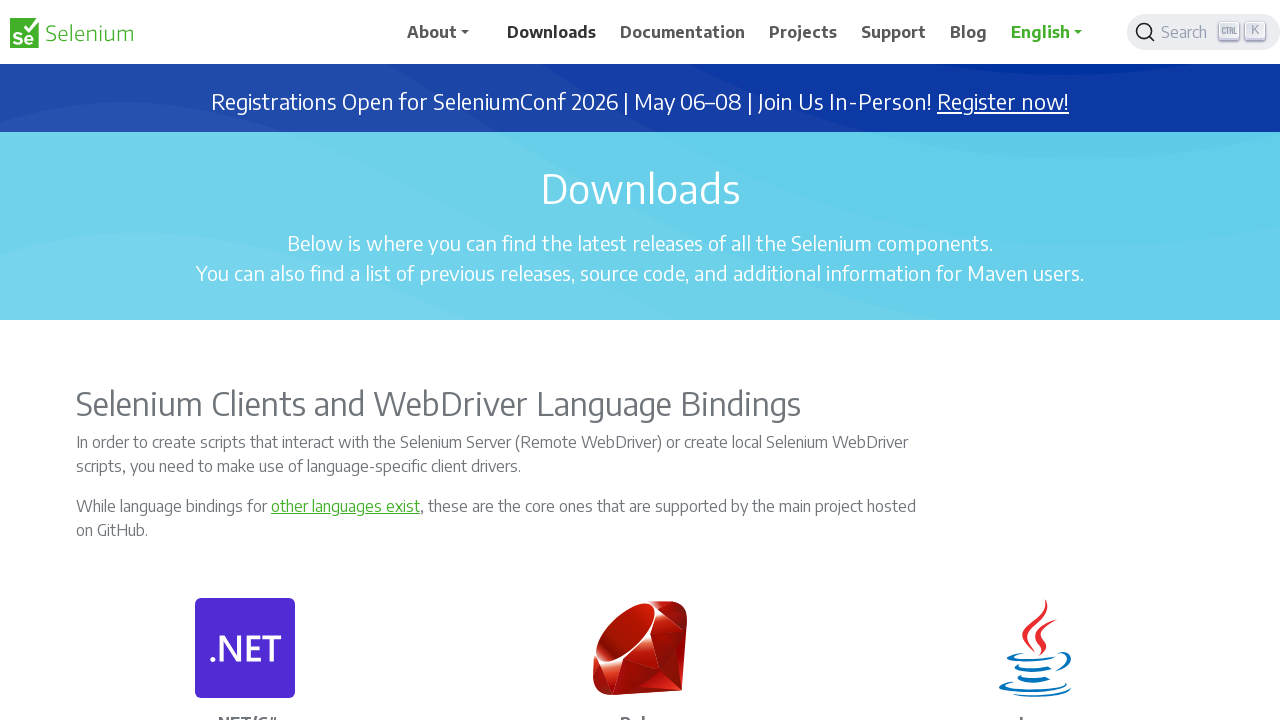